Tests dropdown menu selection by selecting a category option by index and verifying the selection

Starting URL: https://igorsmasc.github.io/praticando_selects_radio_checkbox/

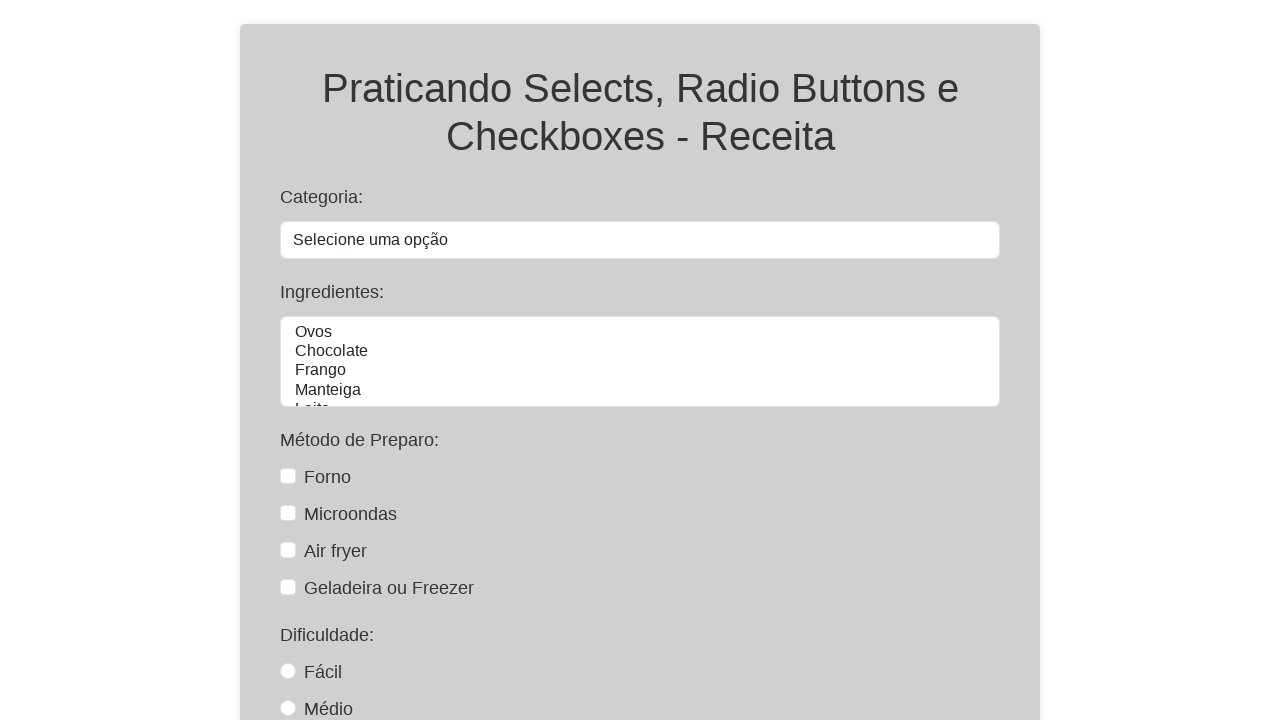

Navigated to dropdown menu test page
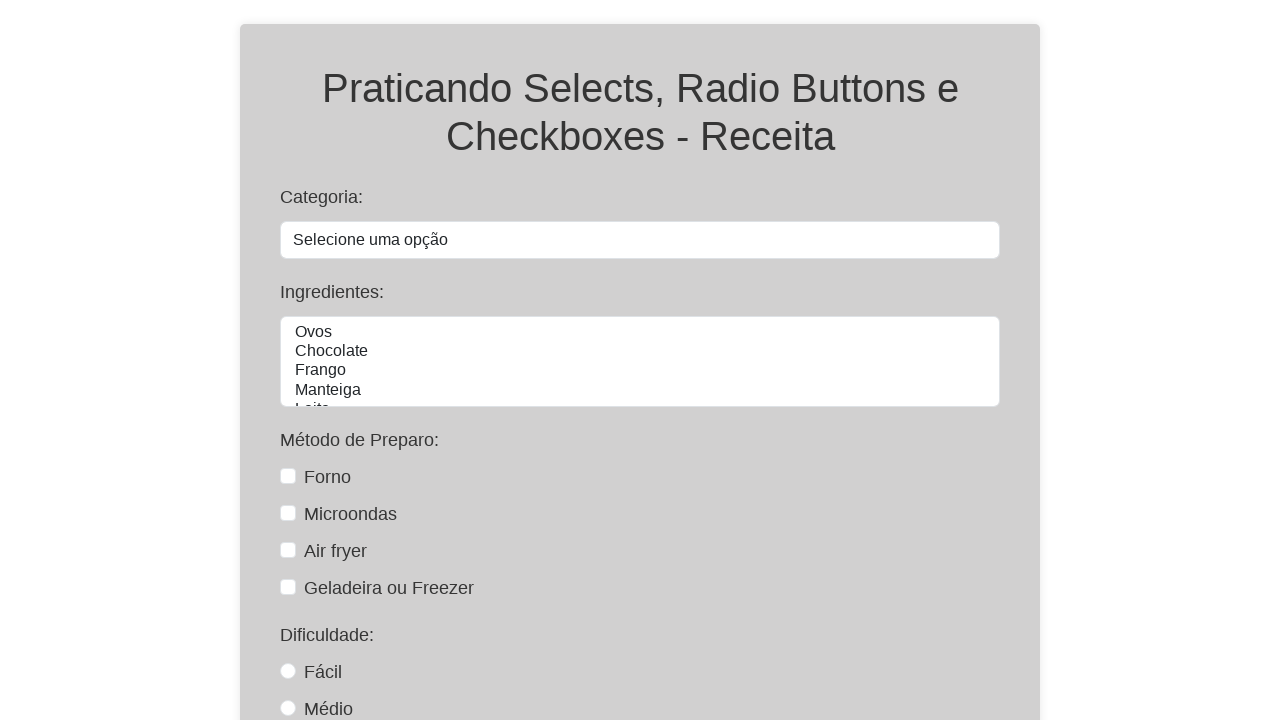

Selected dropdown option at index 1 (Almoço e Janta) on #categoria
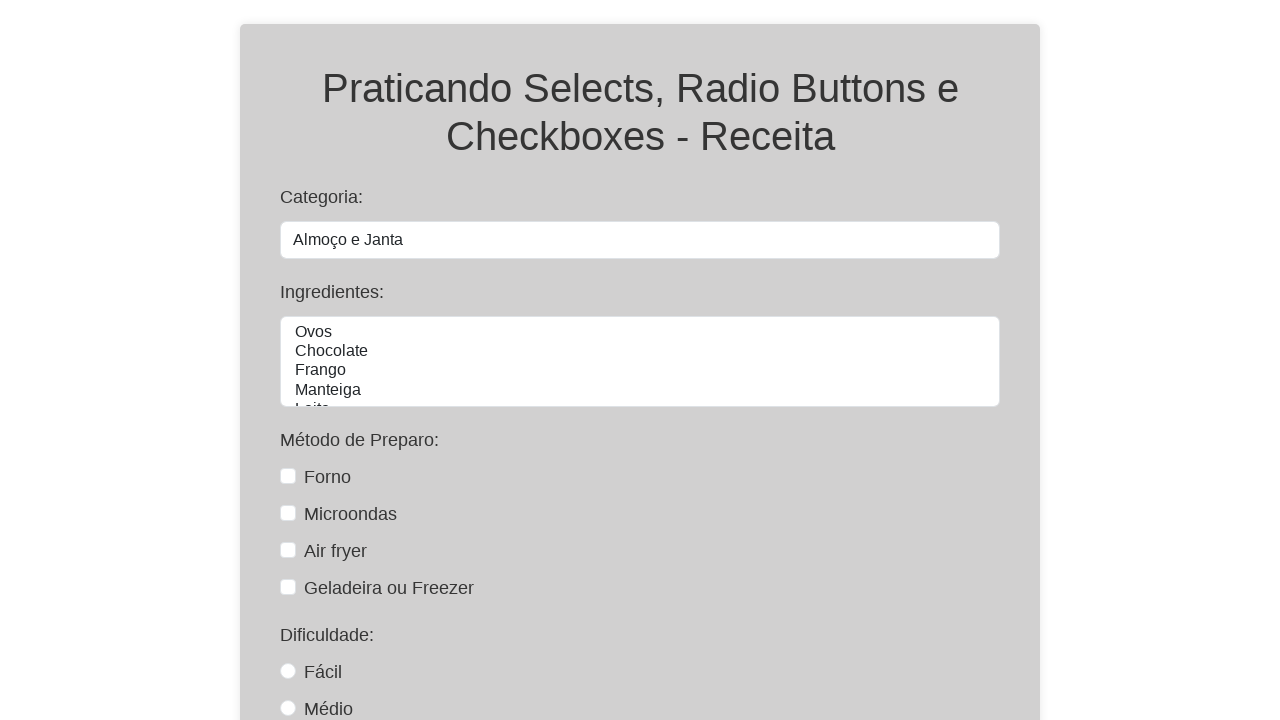

Retrieved selected dropdown option text
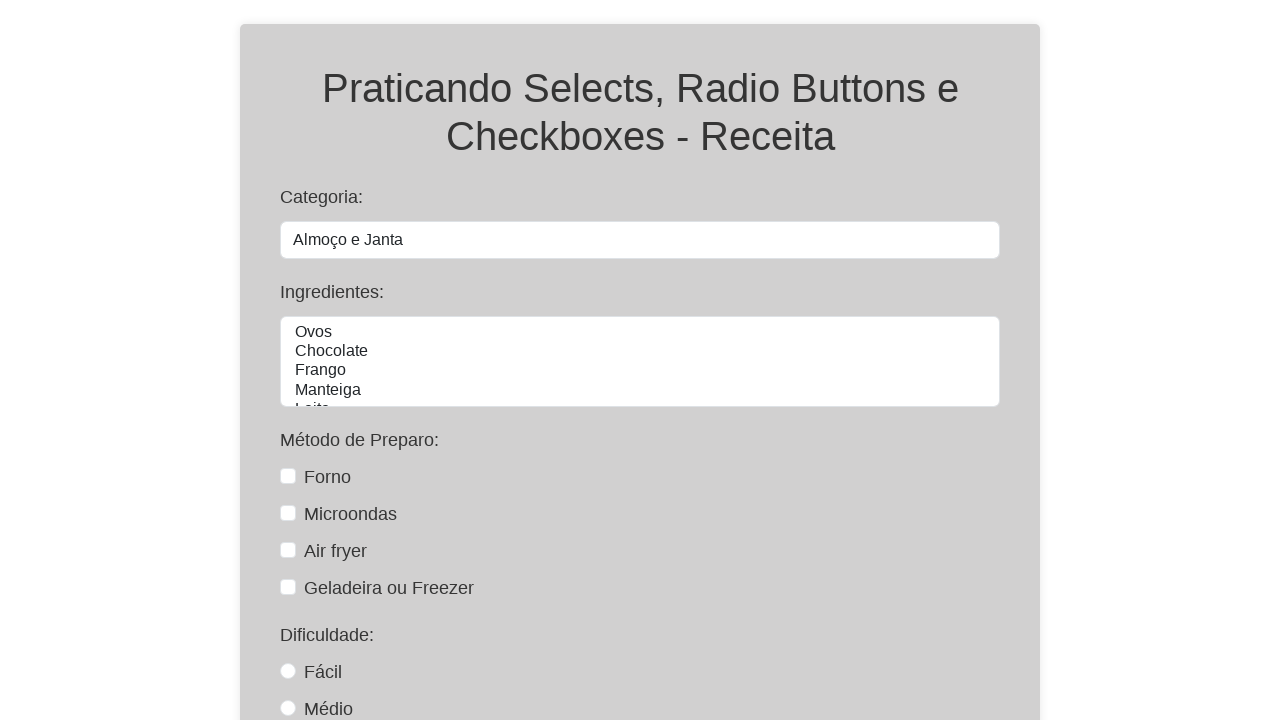

Verified selected option is 'Almoço e Janta'
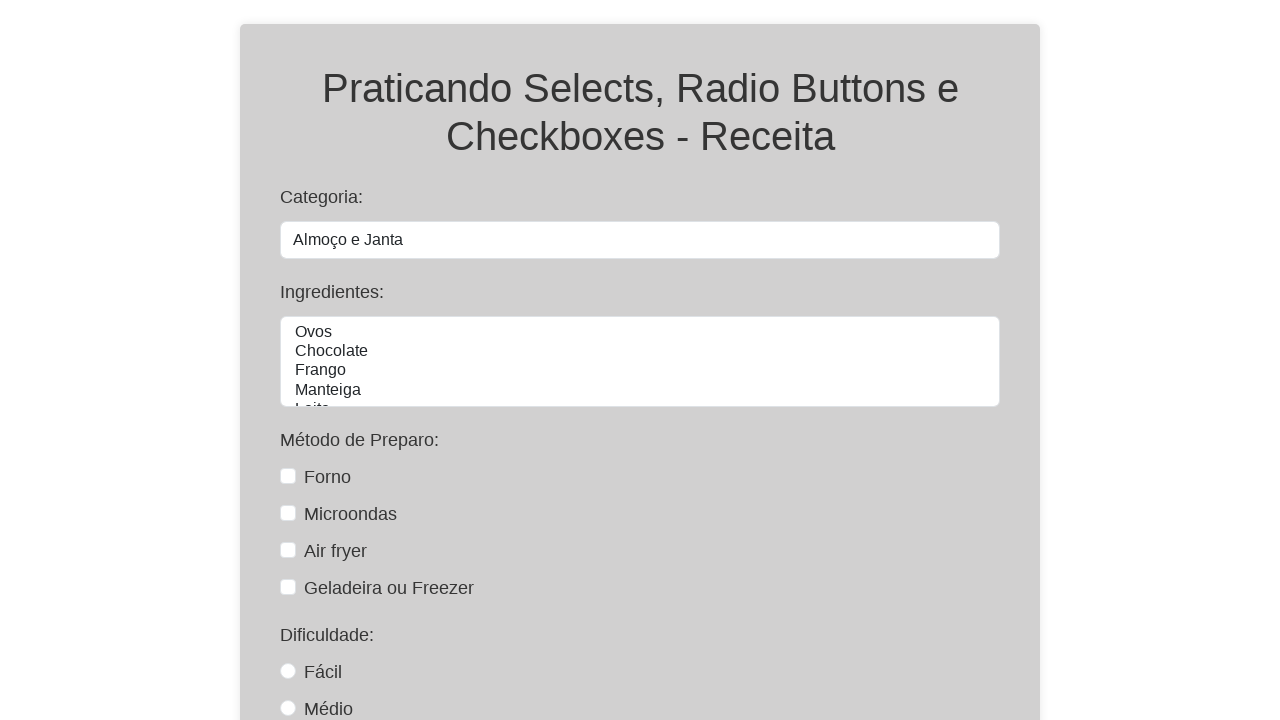

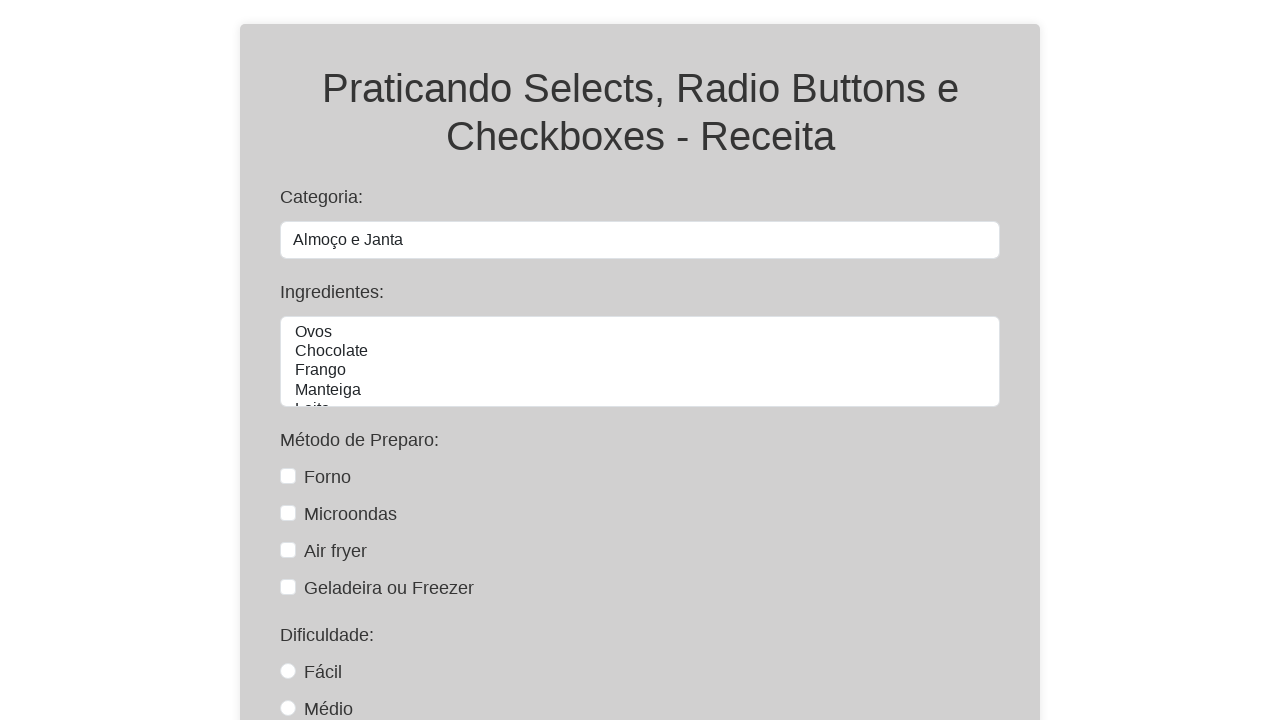